Tests radio button behavior by clicking each enabled radio button and verifying mutual exclusivity

Starting URL: https://qa-practice.netlify.app/radiobuttons

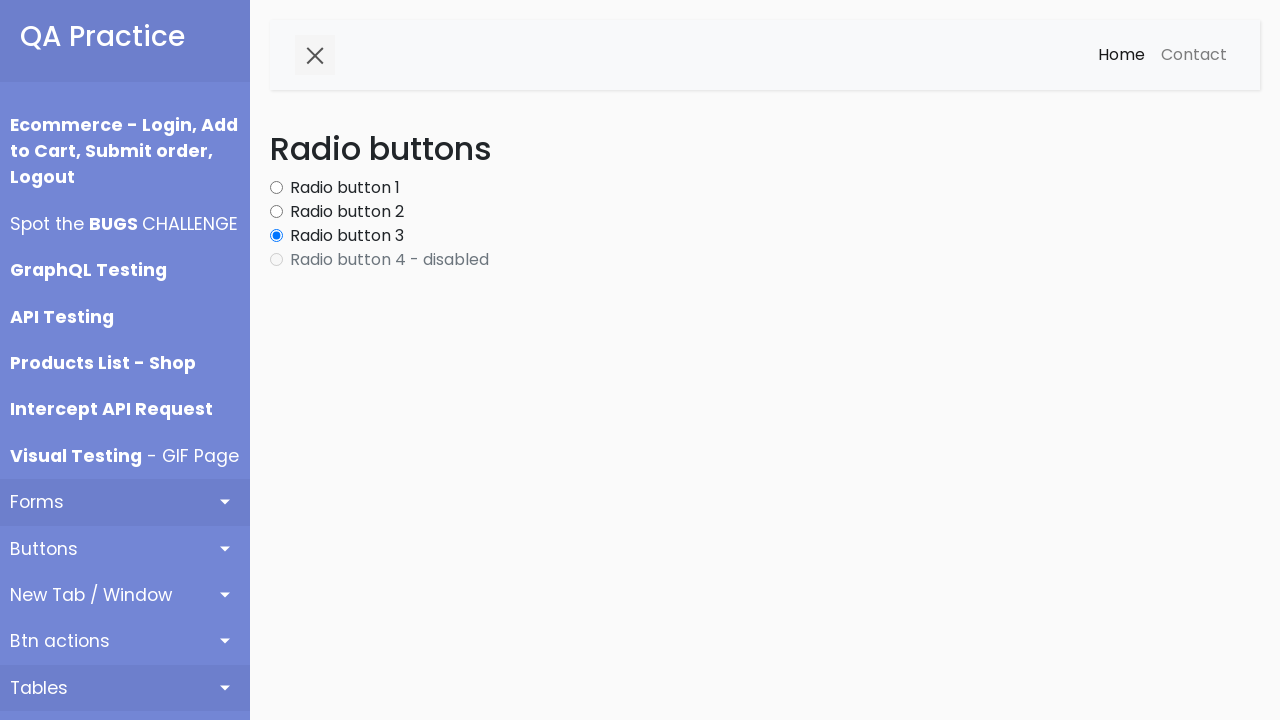

Waited for radio buttons to load on the page
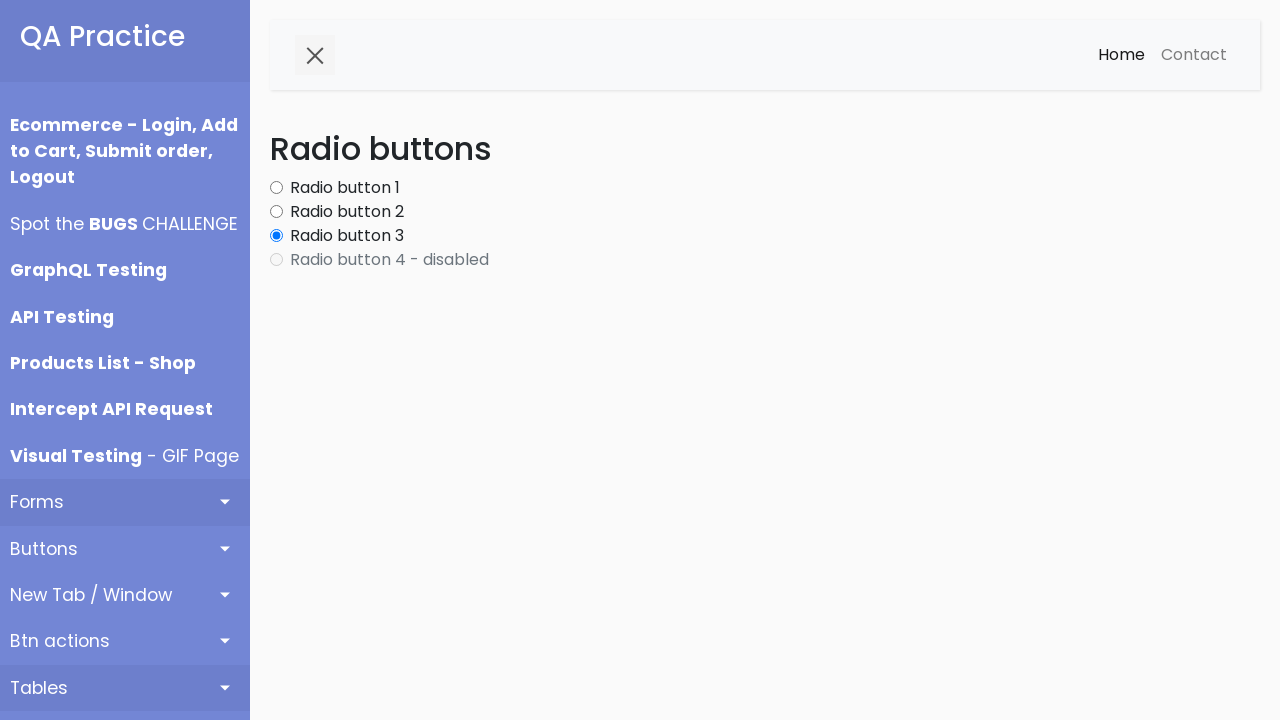

Retrieved all radio button elements from the page
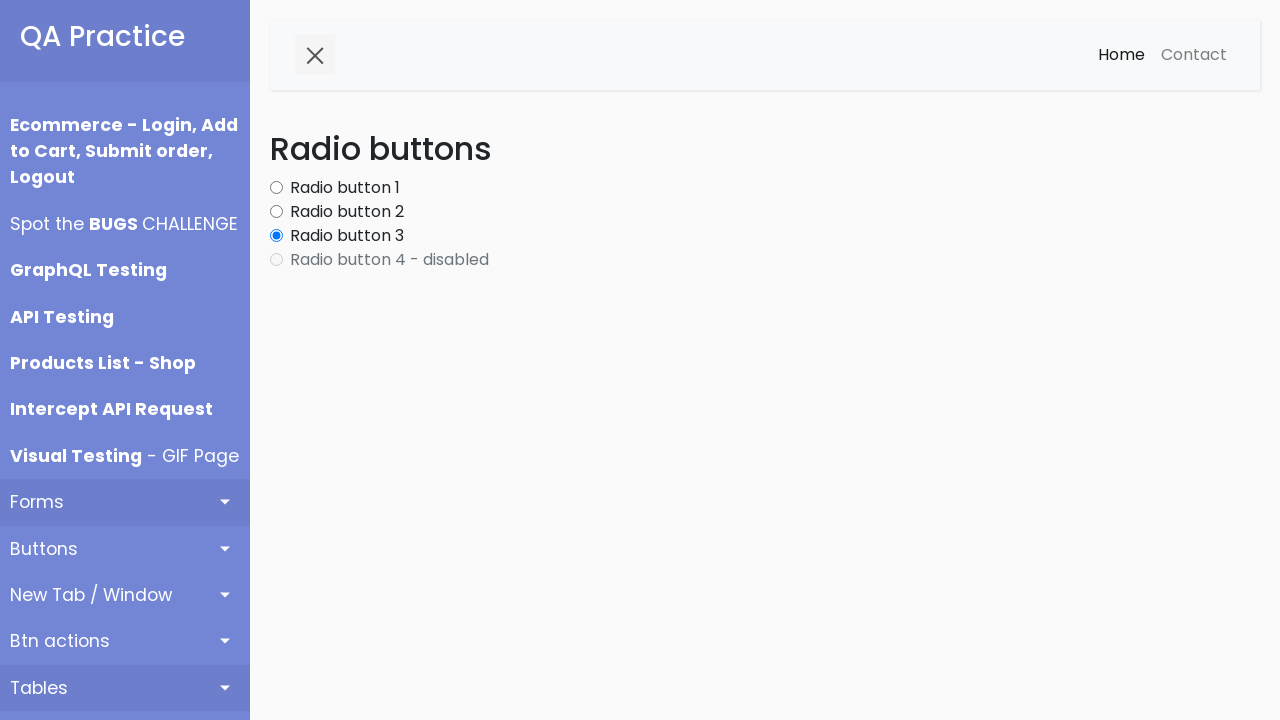

Clicked an enabled radio button at (276, 188) on #content input[type='radio'] >> nth=0
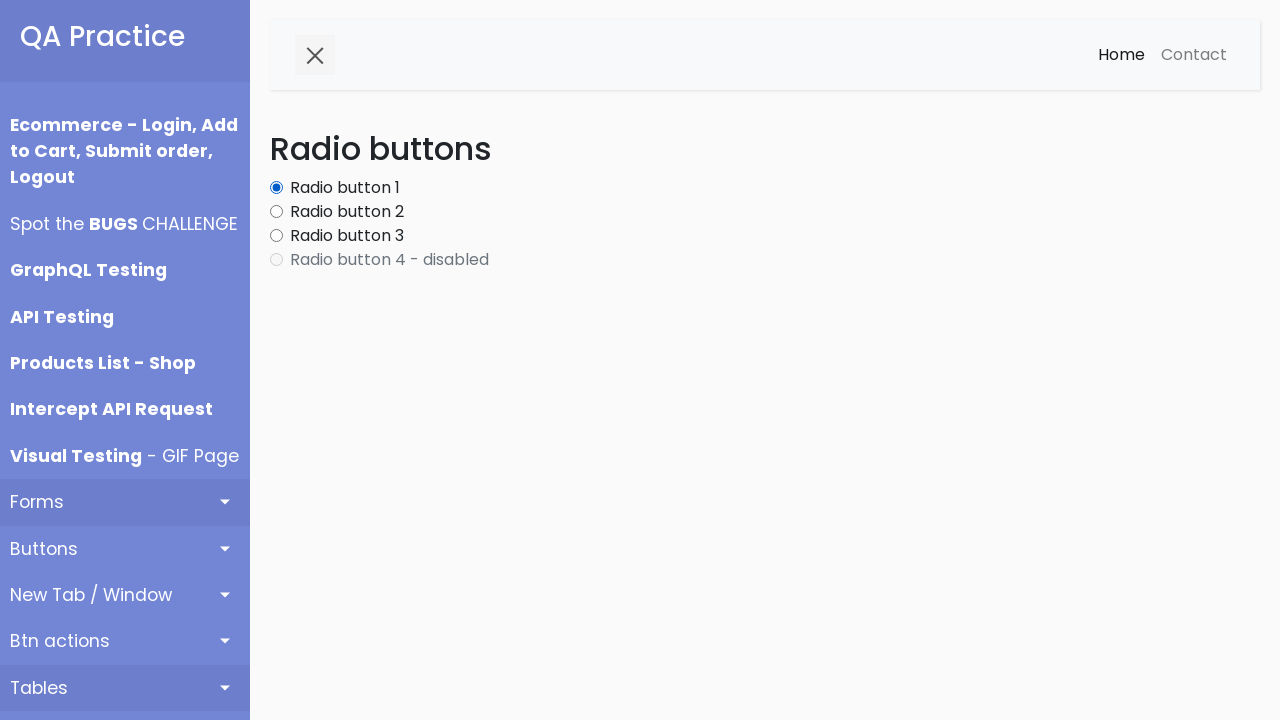

Waited 200ms for radio button state change
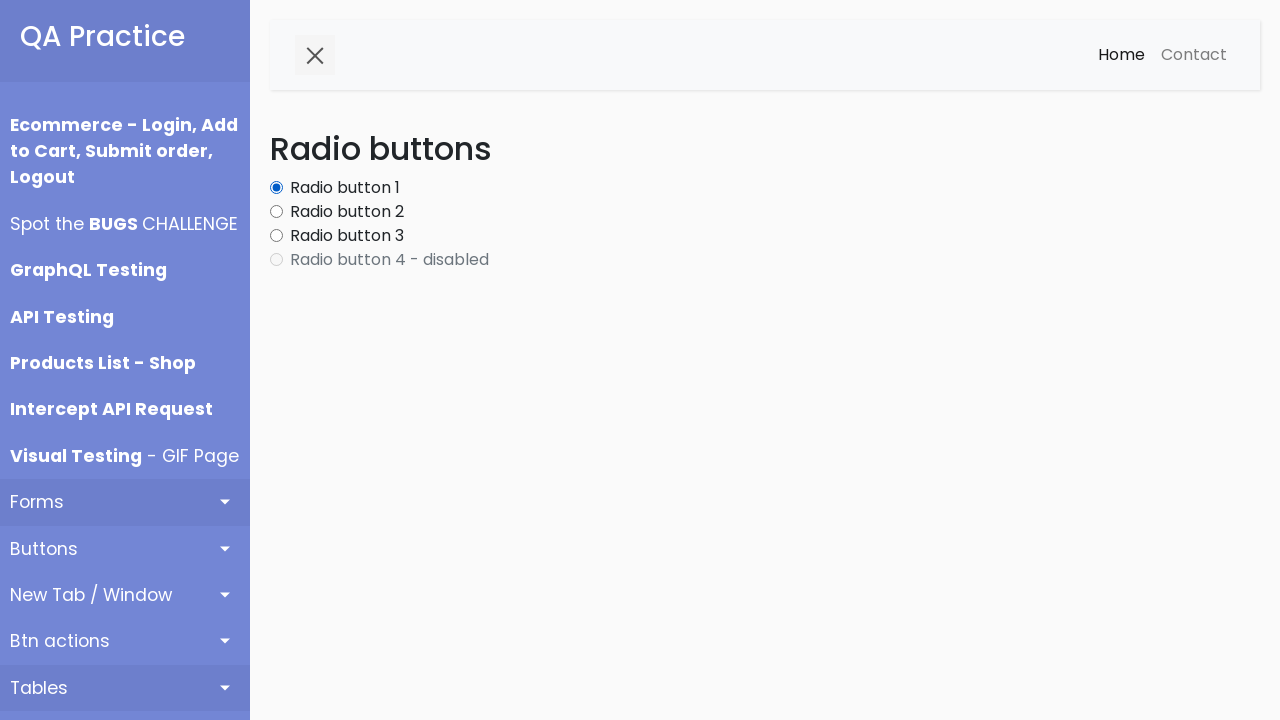

Clicked an enabled radio button at (276, 212) on #content input[type='radio'] >> nth=1
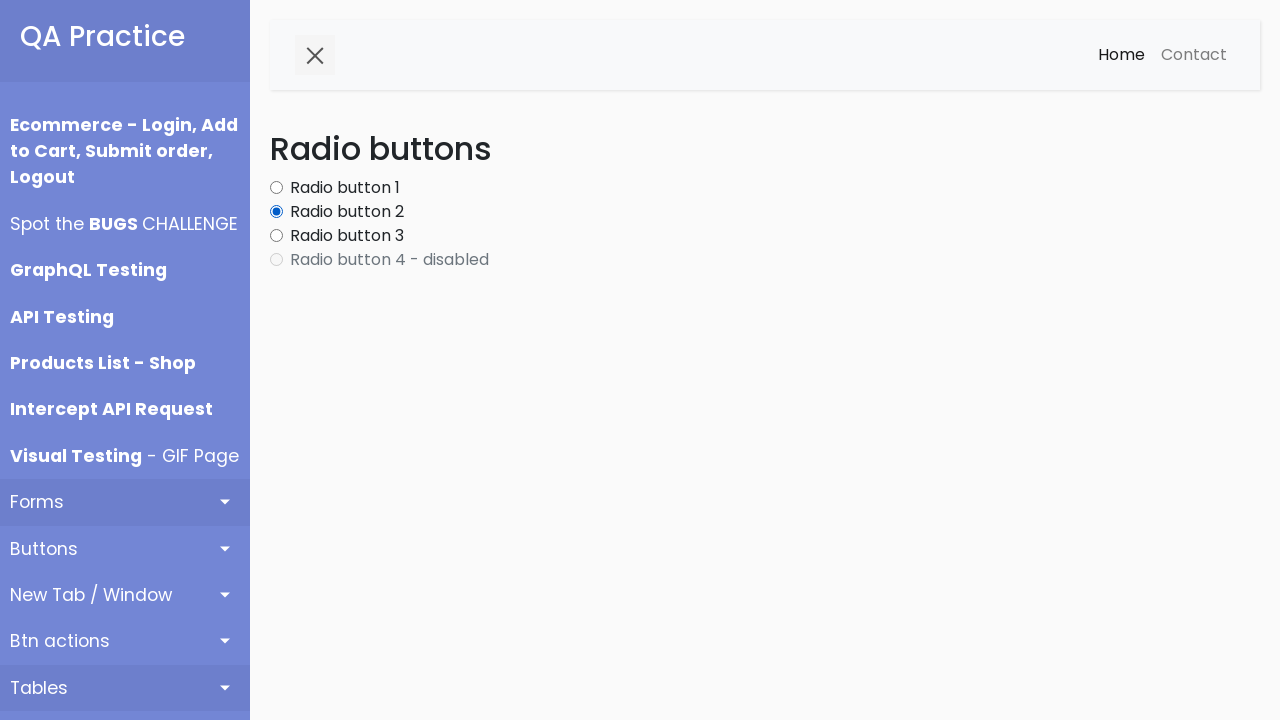

Waited 200ms for radio button state change
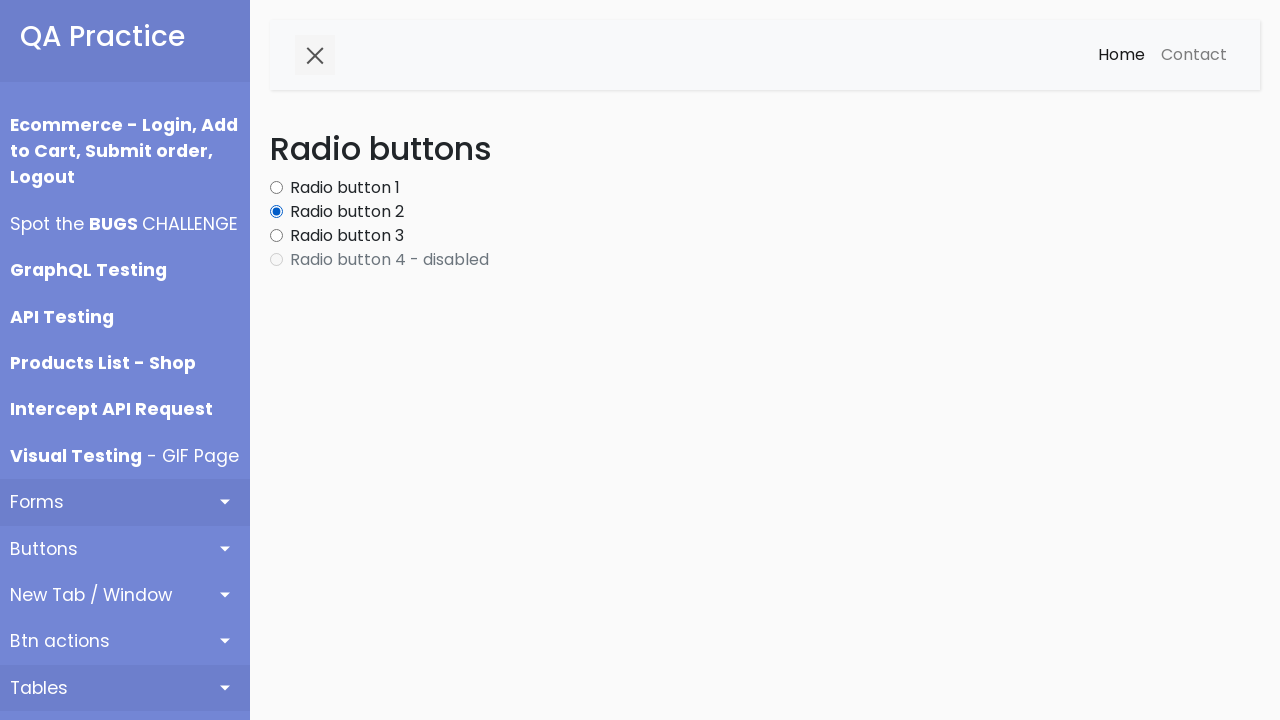

Clicked an enabled radio button at (276, 236) on #content input[type='radio'] >> nth=2
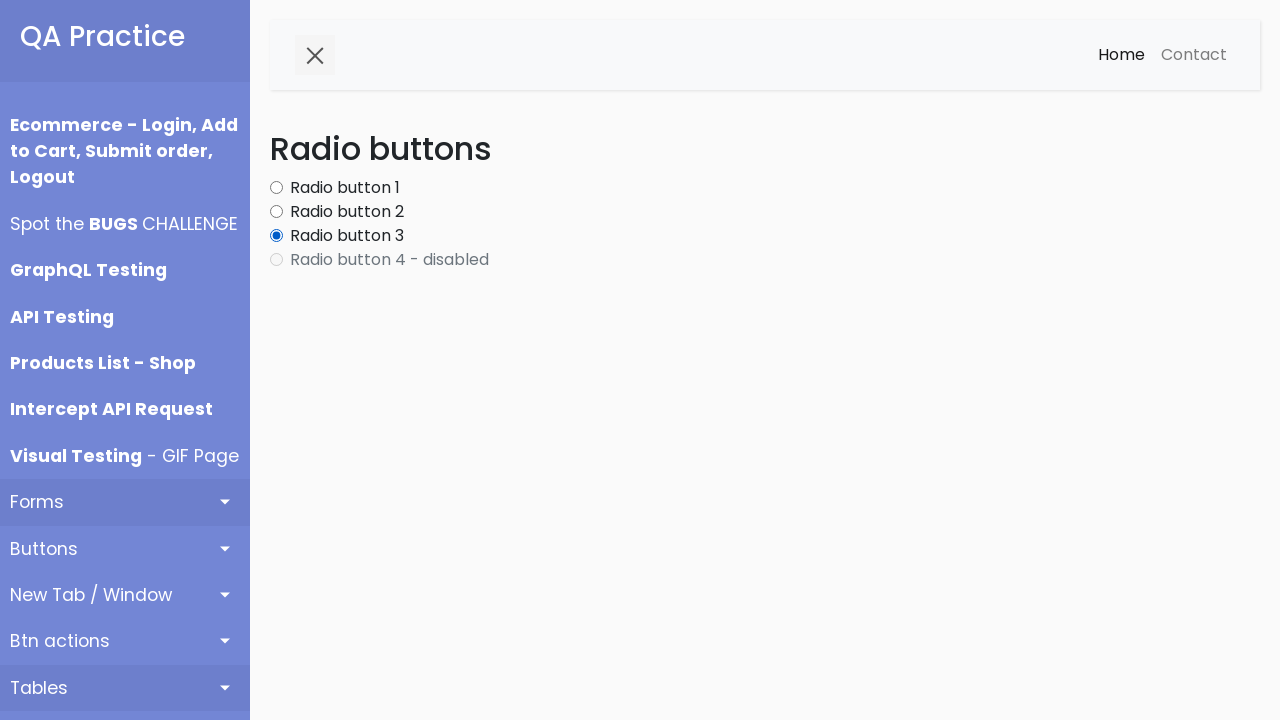

Waited 200ms for radio button state change
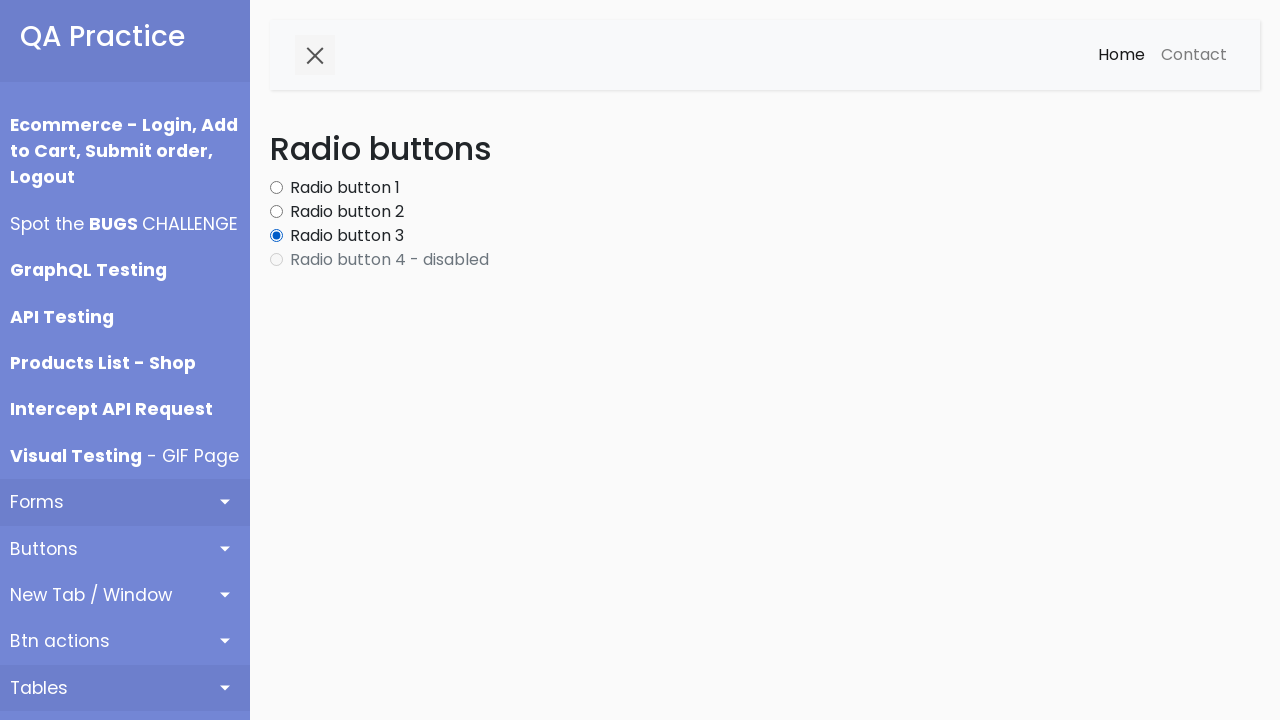

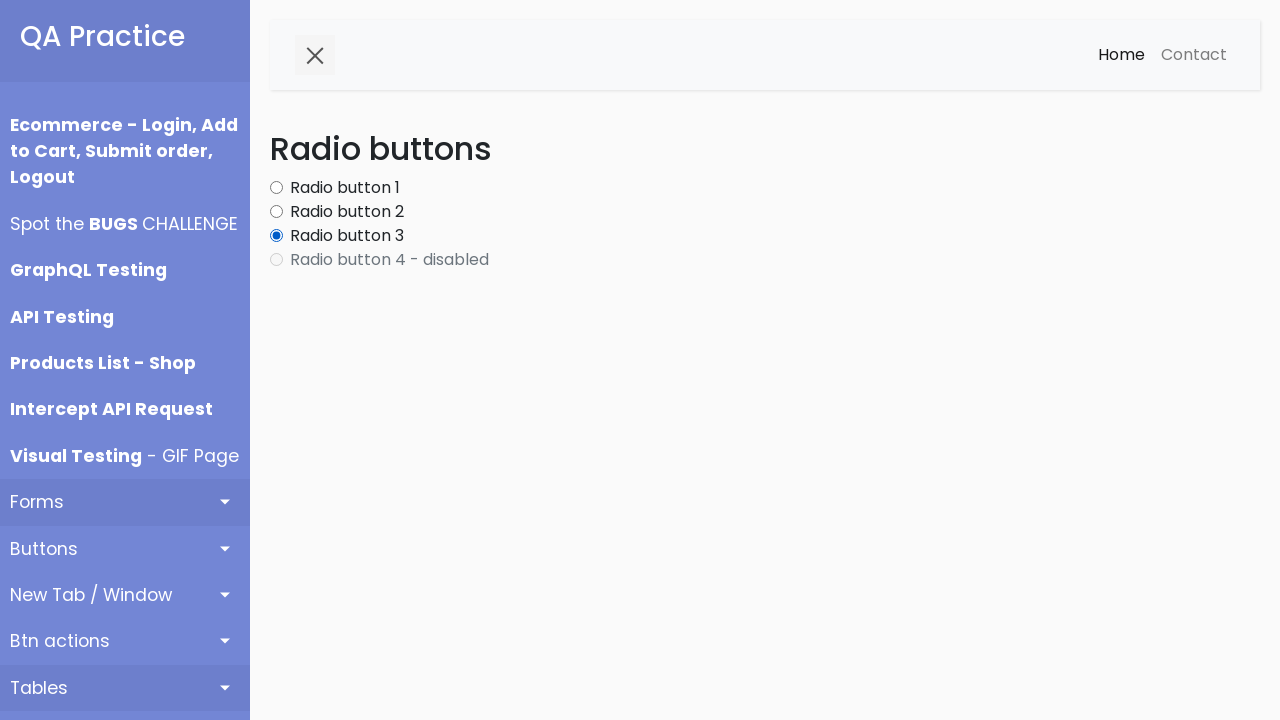